Tests basic text field entry on W3Schools HTML forms page by filling first name and last name fields, then submitting the form

Starting URL: https://www.w3schools.com/html/html_forms.asp

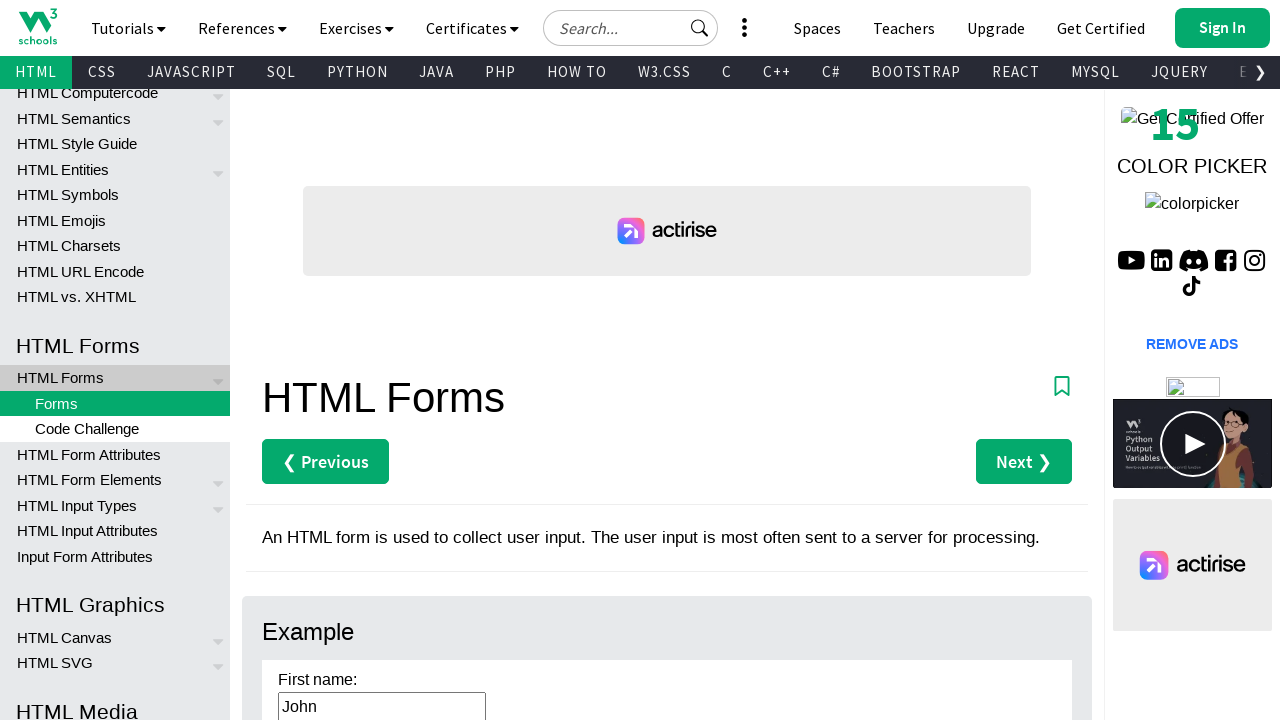

Cleared first name field on #fname
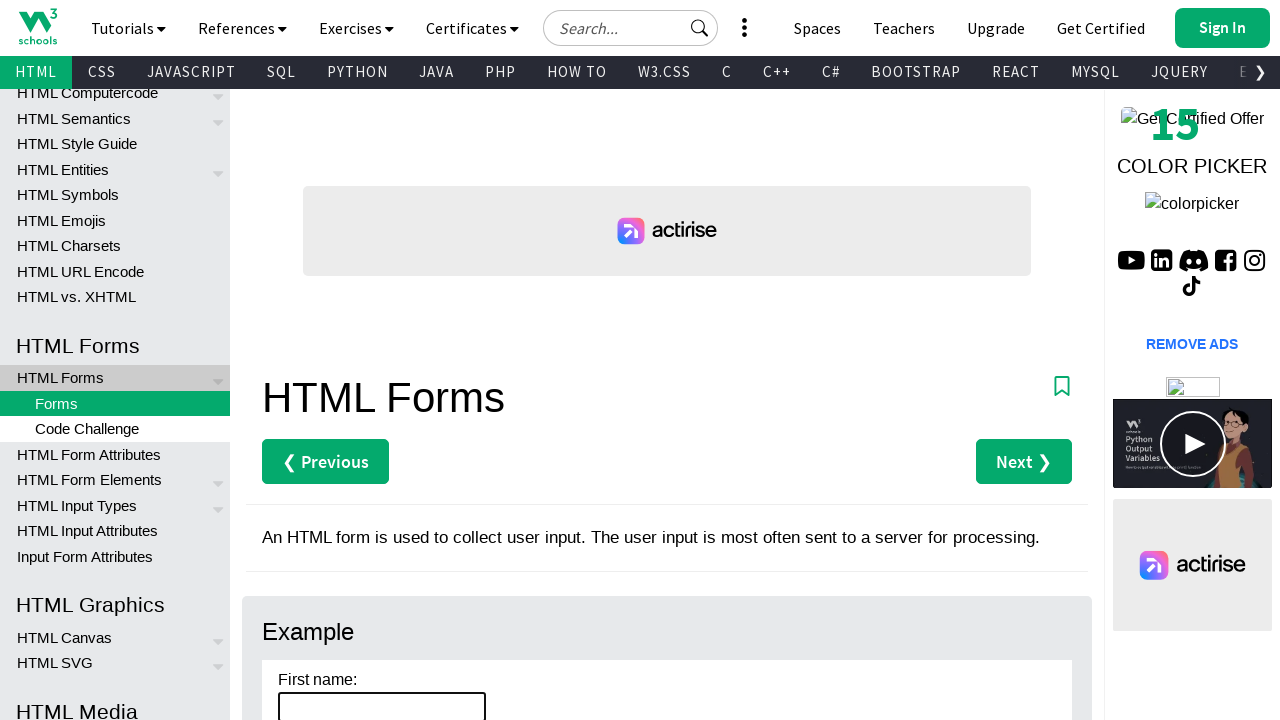

Filled first name field with 'John' on #fname
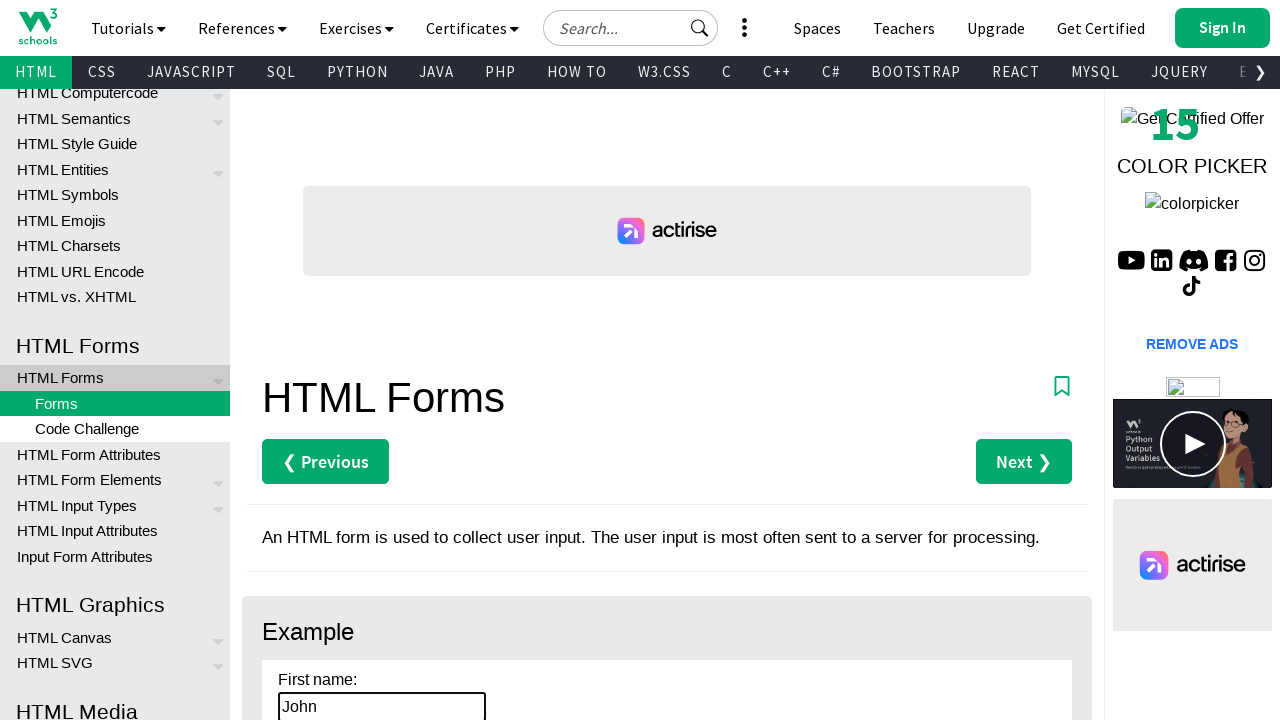

Cleared last name field on #lname
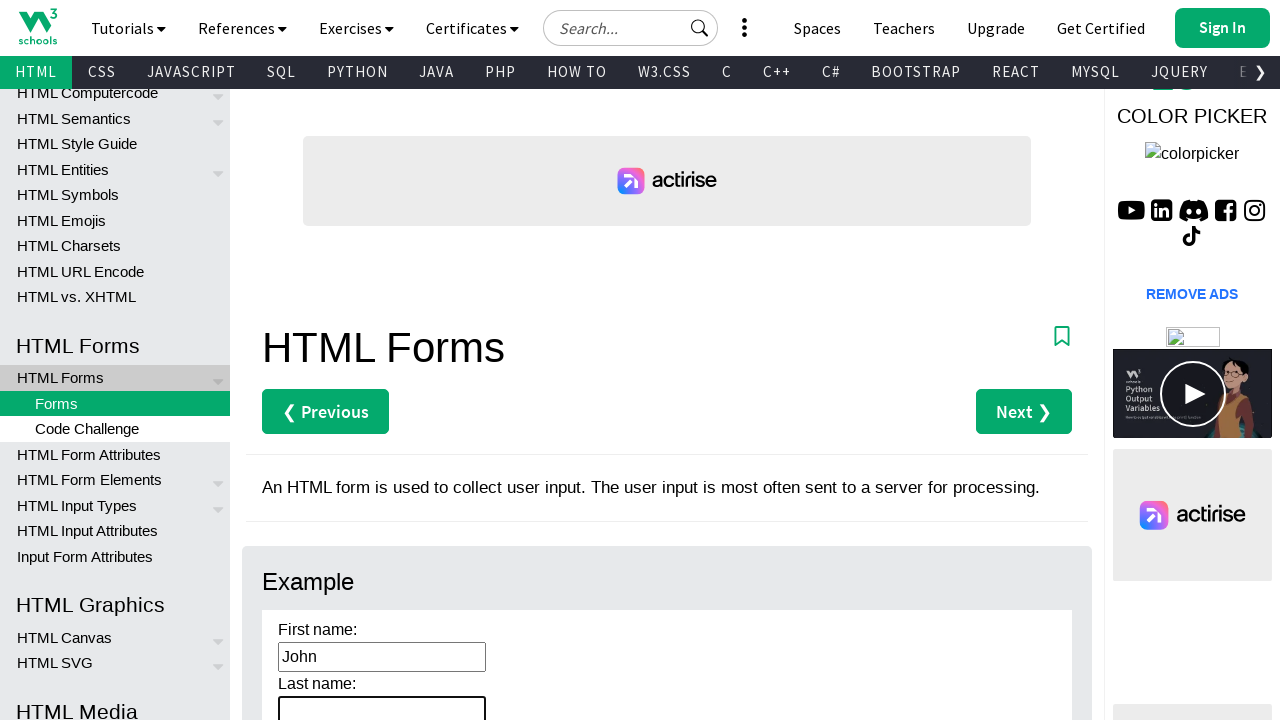

Filled last name field with 'Doe' on #lname
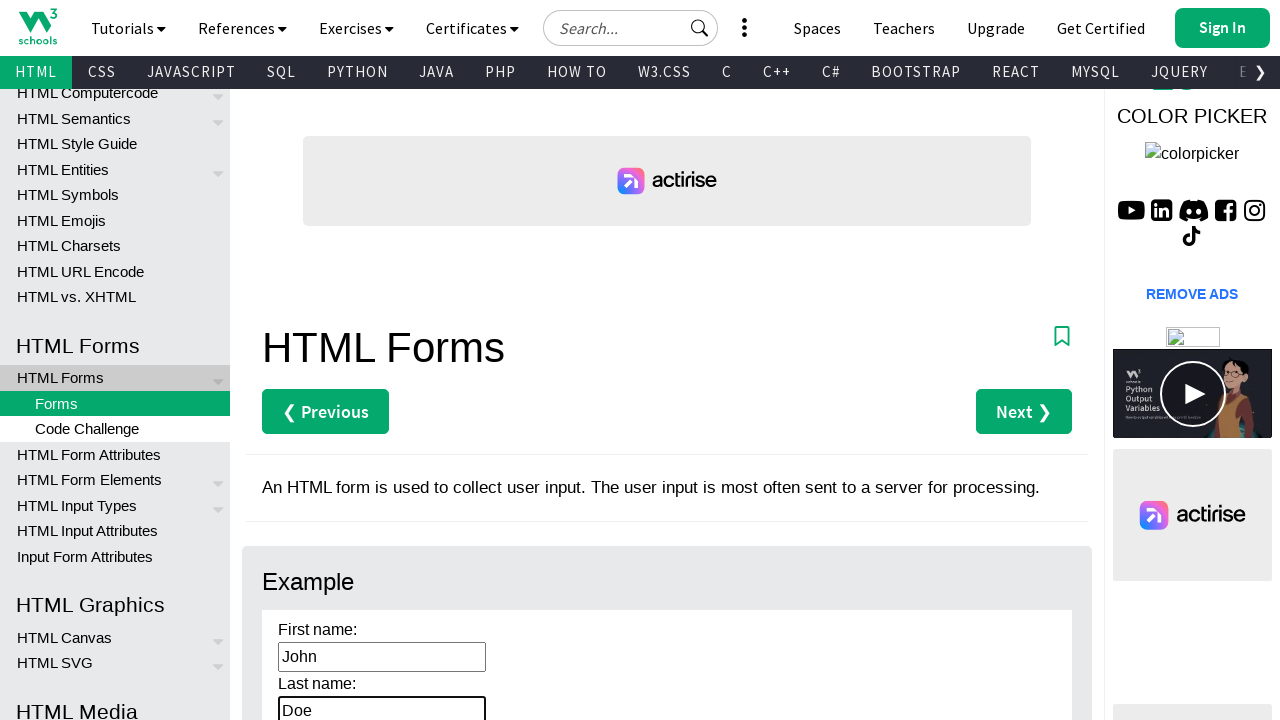

Clicked submit button to submit form at (311, 360) on input[type='submit']
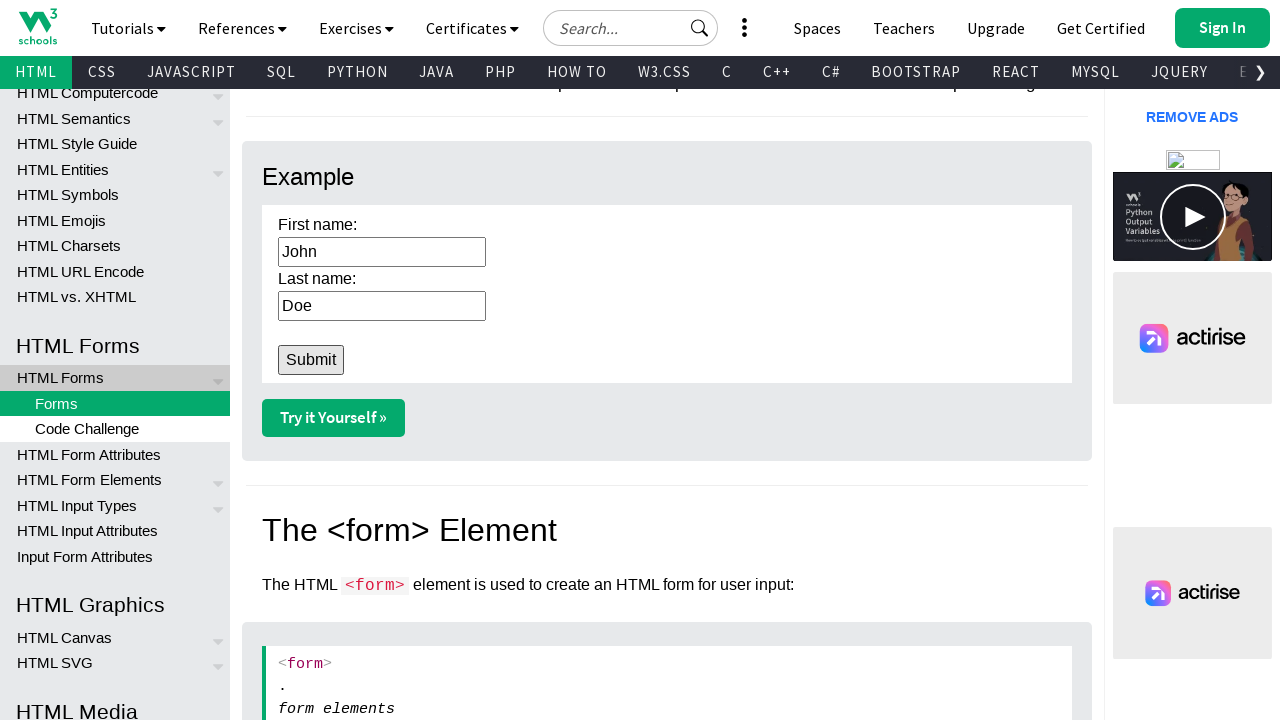

Form submission completed and page loaded
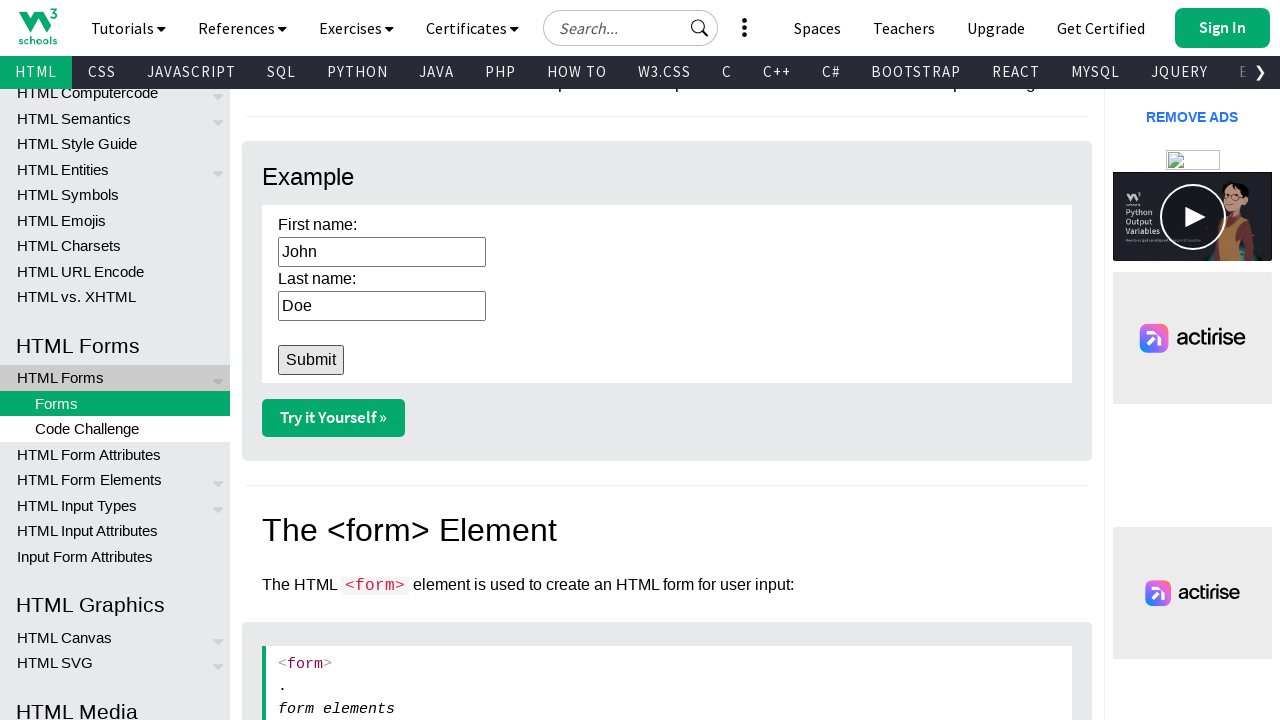

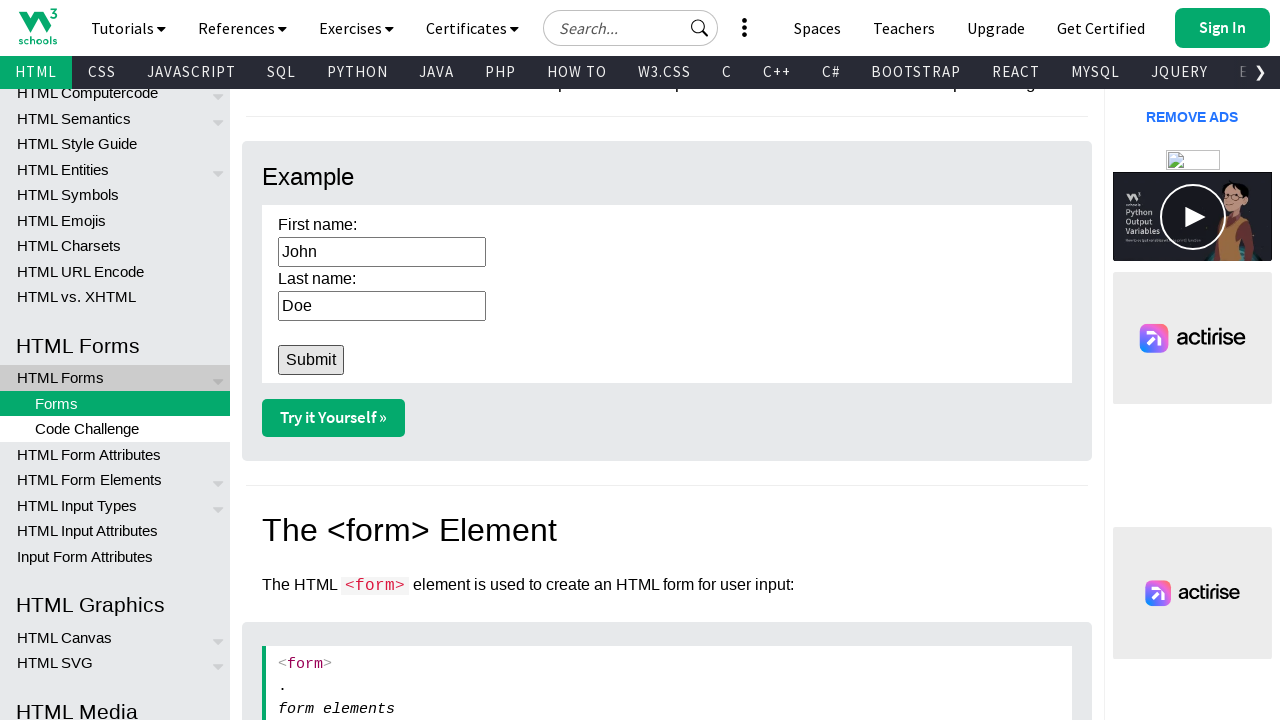